Navigates to the login page and verifies the label texts are "Username" and "Password"

Starting URL: https://the-internet.herokuapp.com/

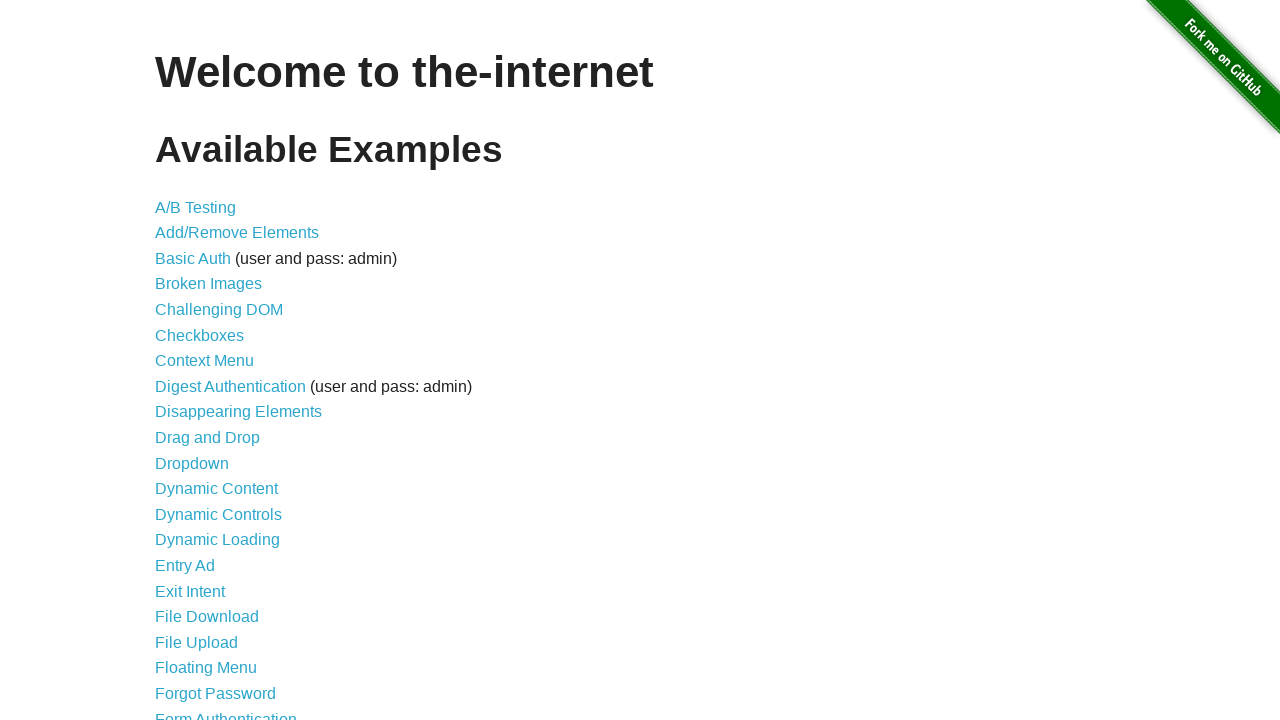

Clicked on the login link at (226, 712) on xpath=/html/body/div[2]/div/ul/li[21]/a
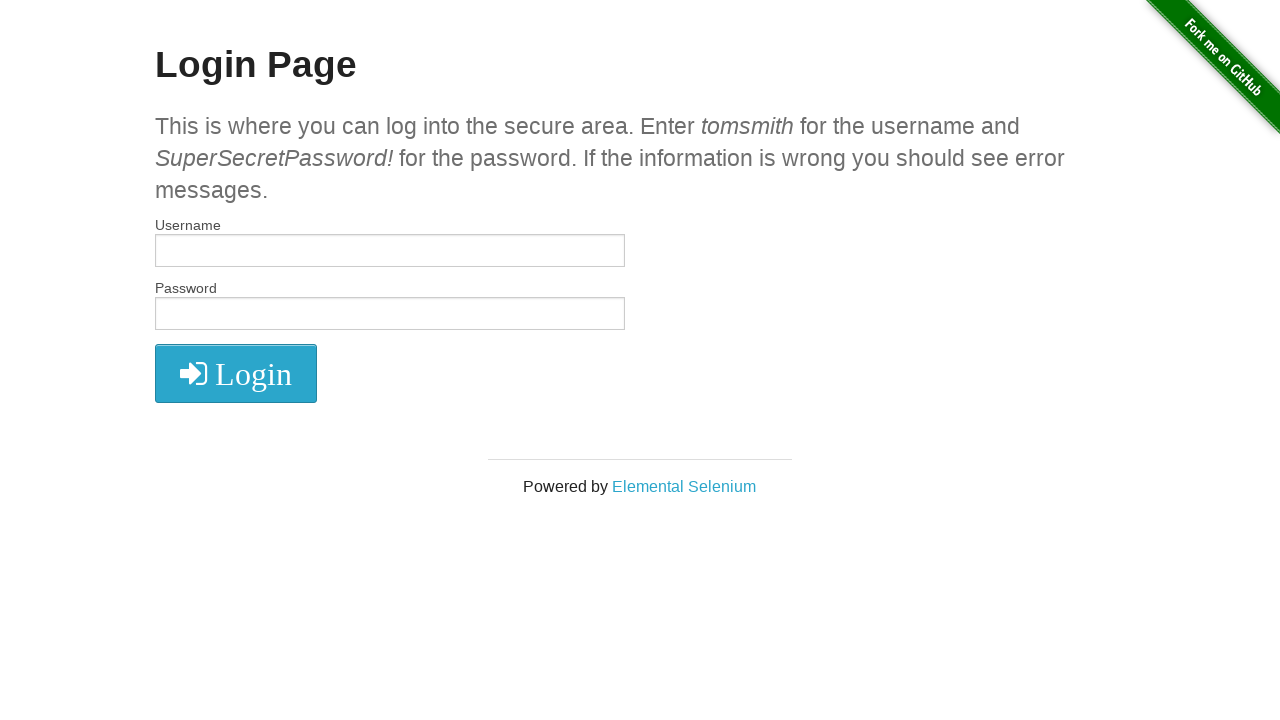

Located all label elements on the page
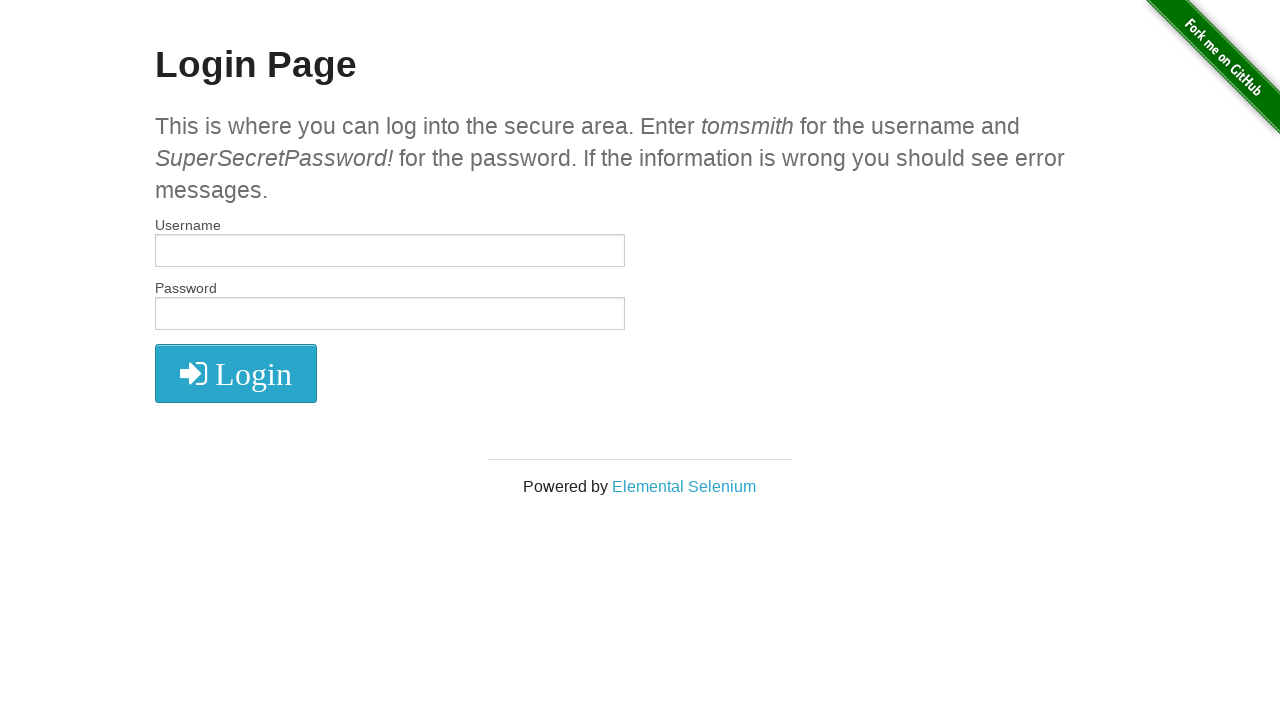

Verified first label text is 'Username'
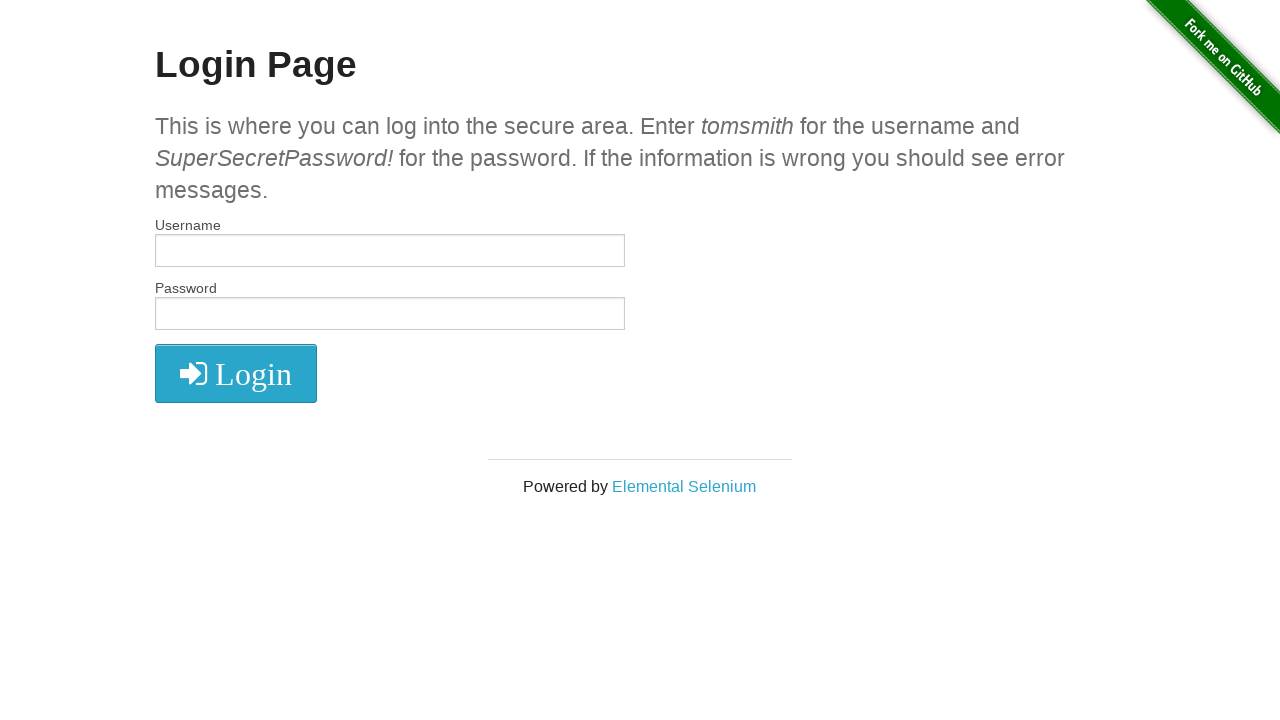

Verified second label text is 'Password'
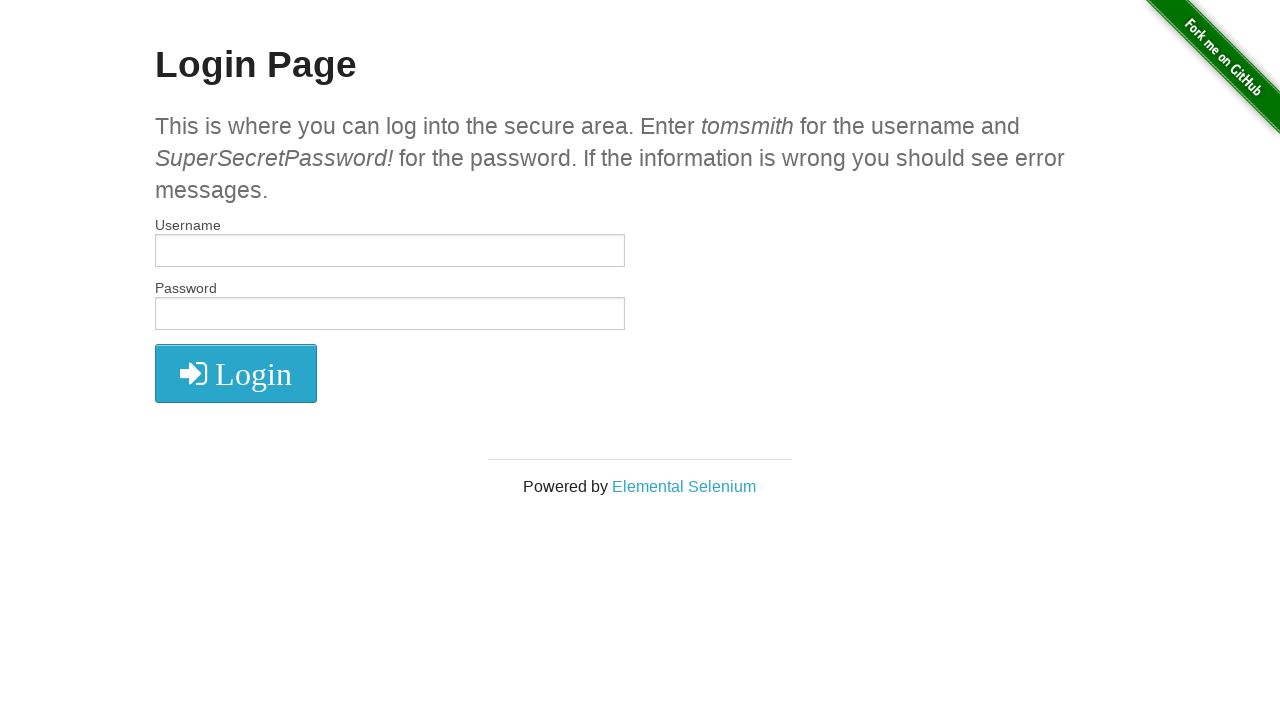

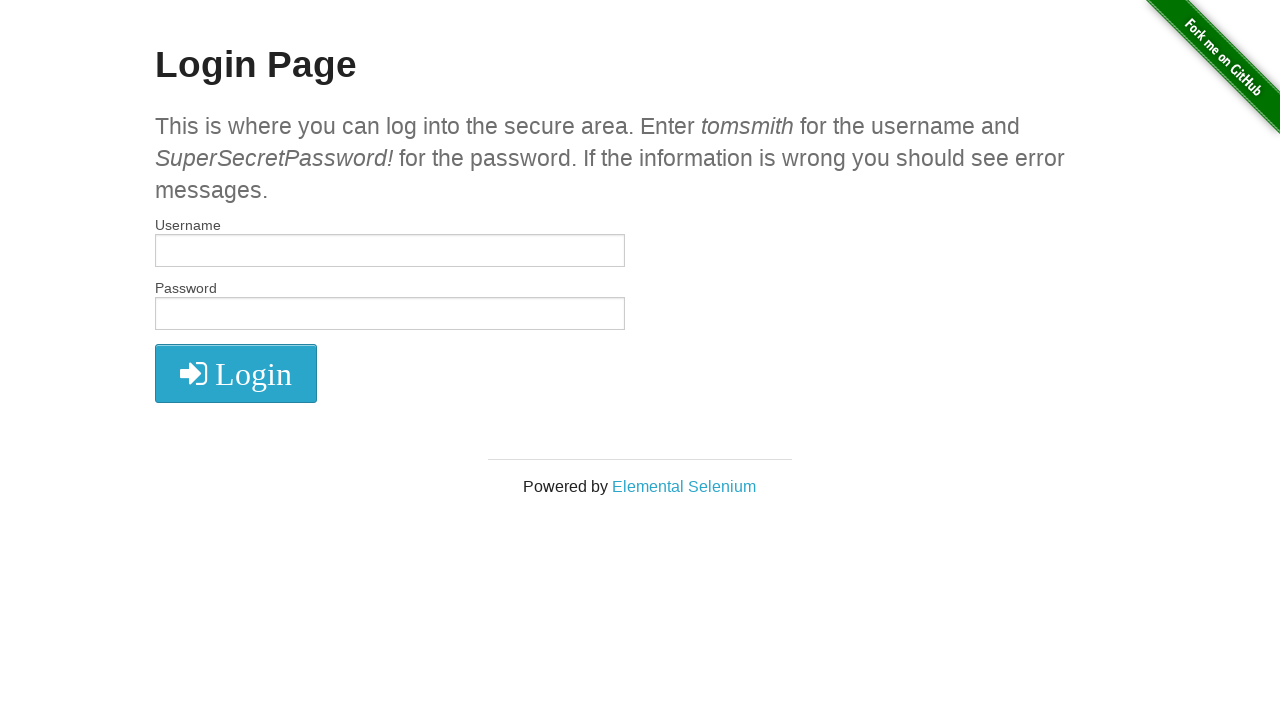